Navigates to WebdriverIO website and locates the Get Started button element

Starting URL: https://webdriver.io

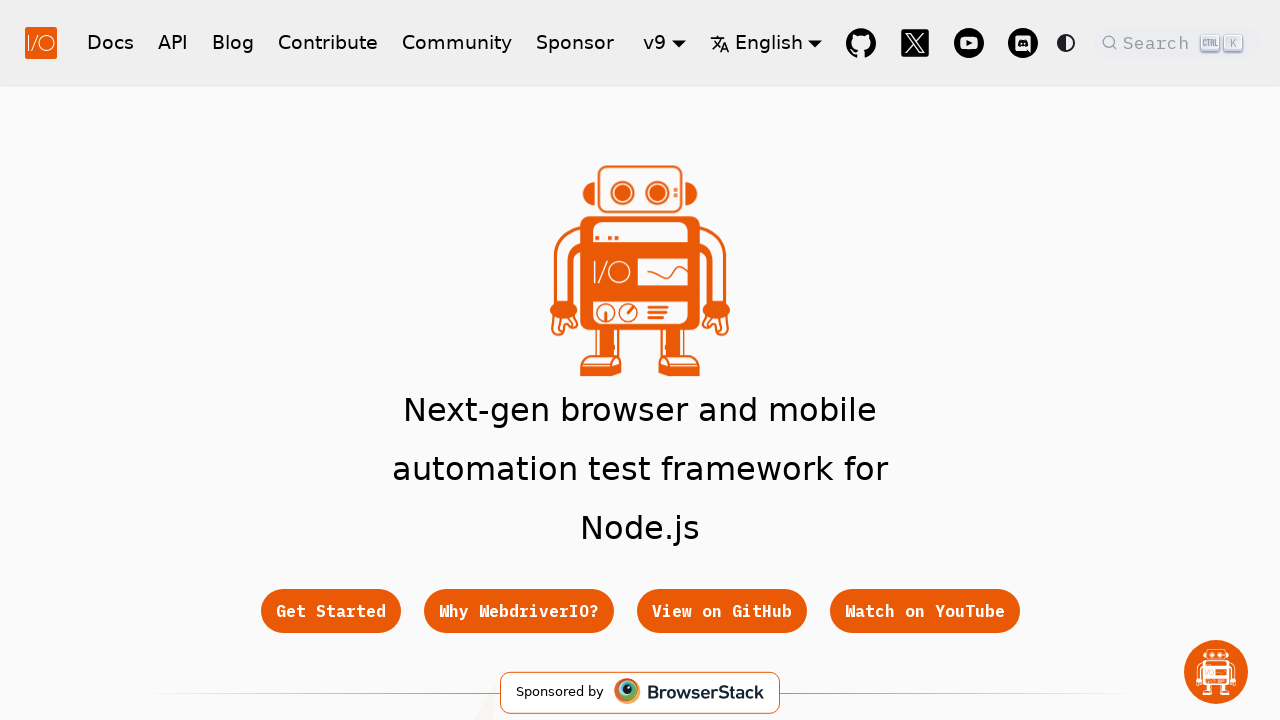

Waited for Get Started button to be visible in header
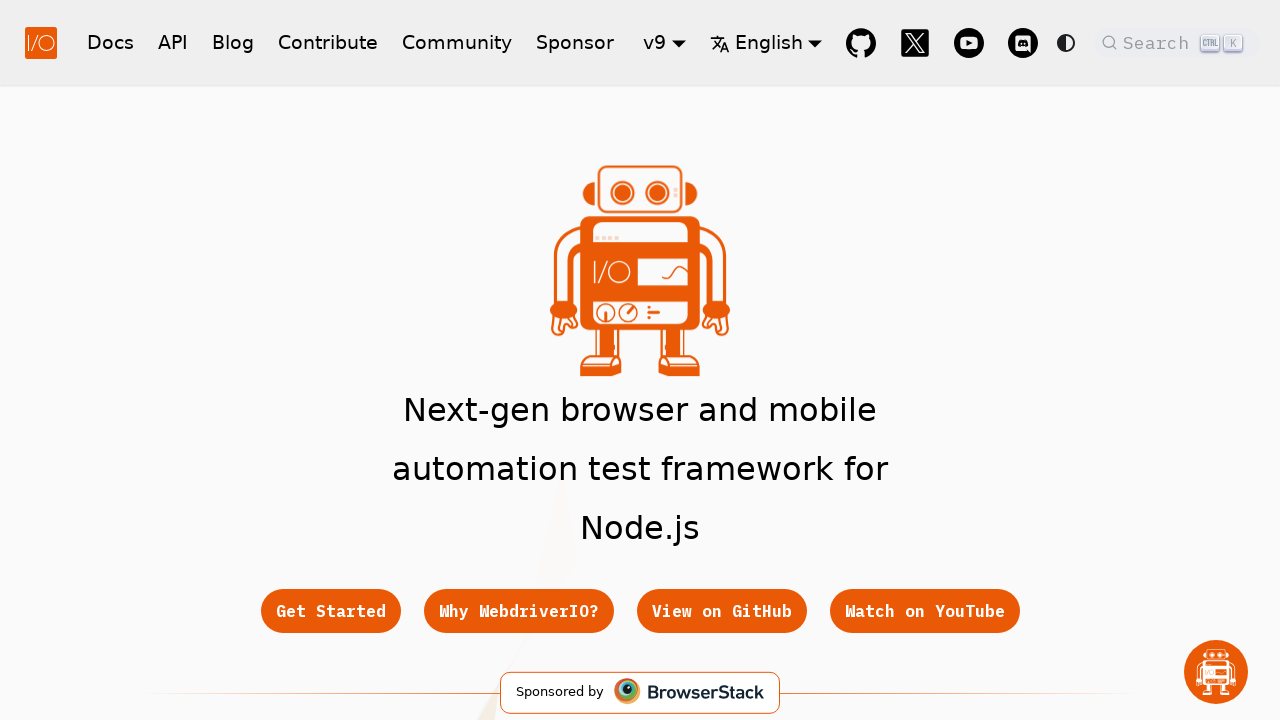

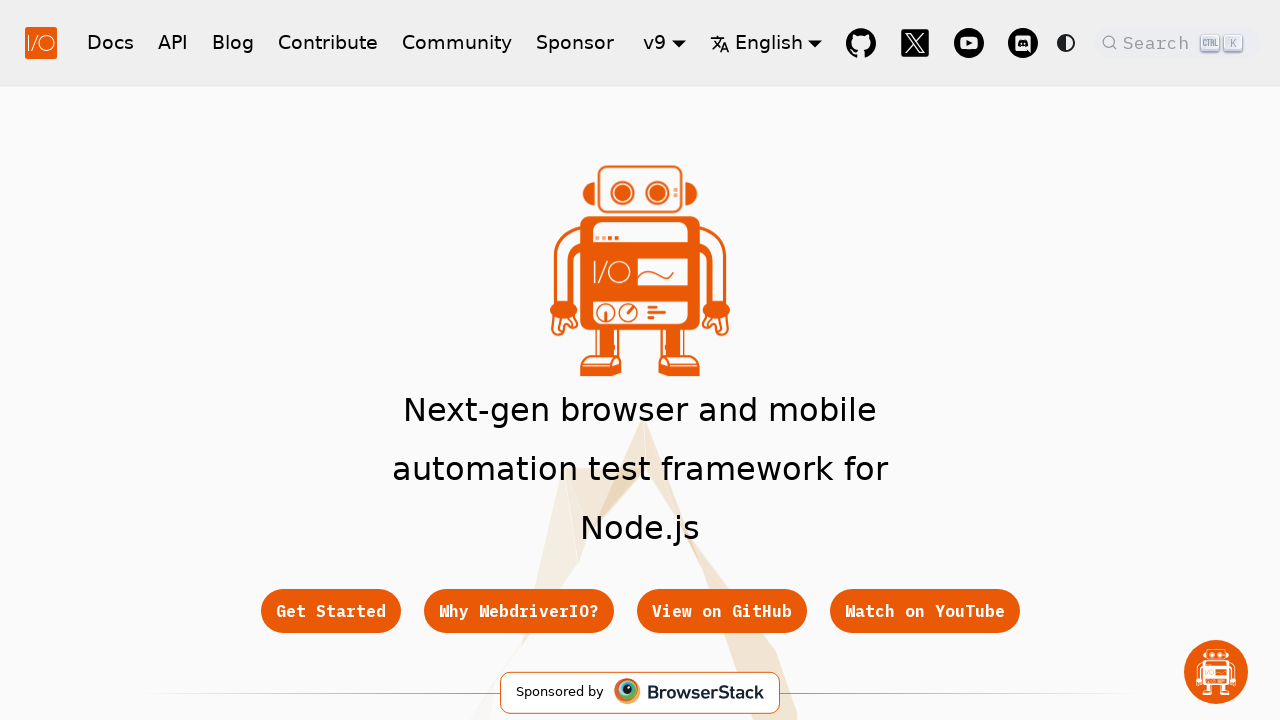